Navigates to a test page and clicks a button to trigger a JavaScript error with a stack trace

Starting URL: https://www.selenium.dev/selenium/web/bidi/logEntryAdded.html

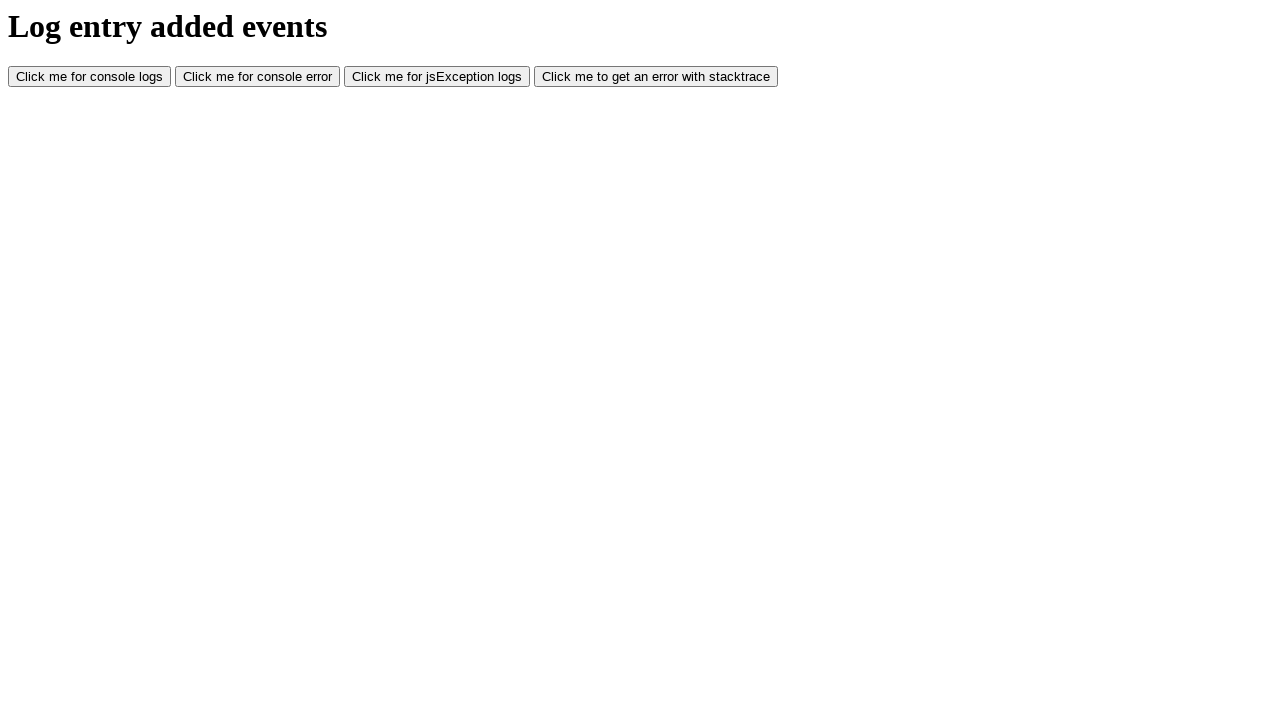

Clicked the log with stacktrace button to trigger JavaScript error at (656, 77) on #logWithStacktrace
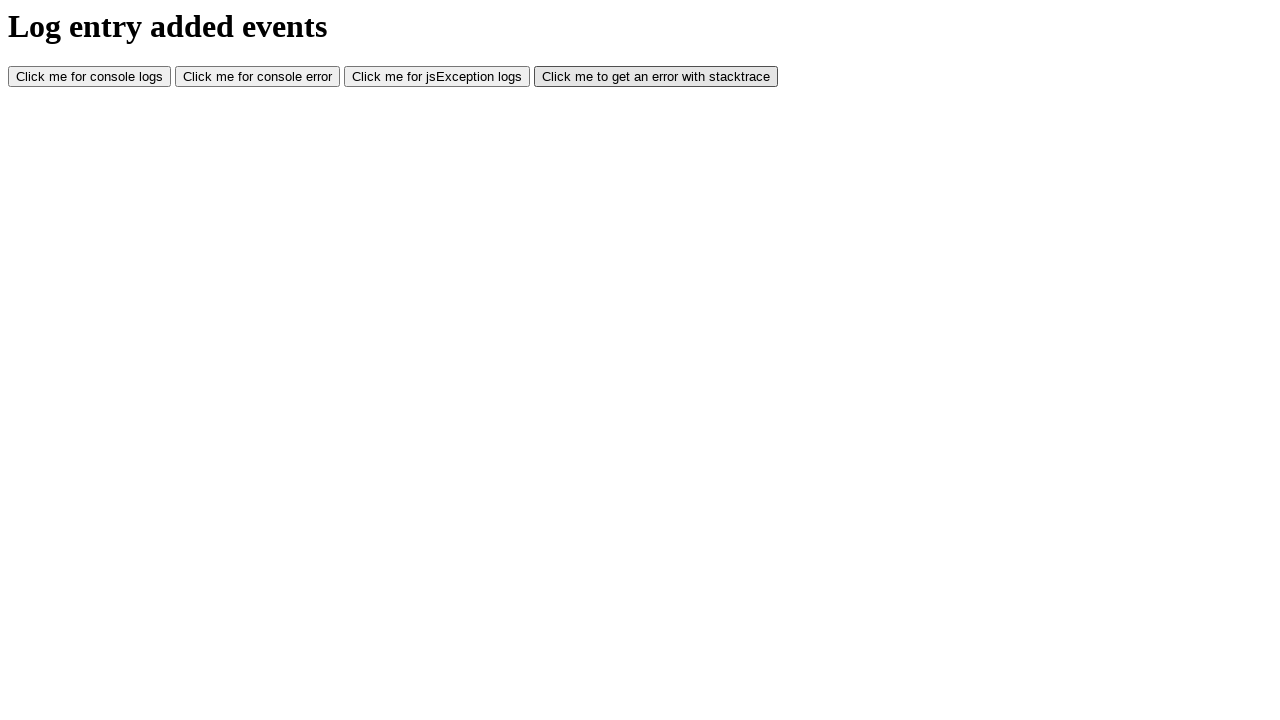

Waited 500ms for the error to be processed
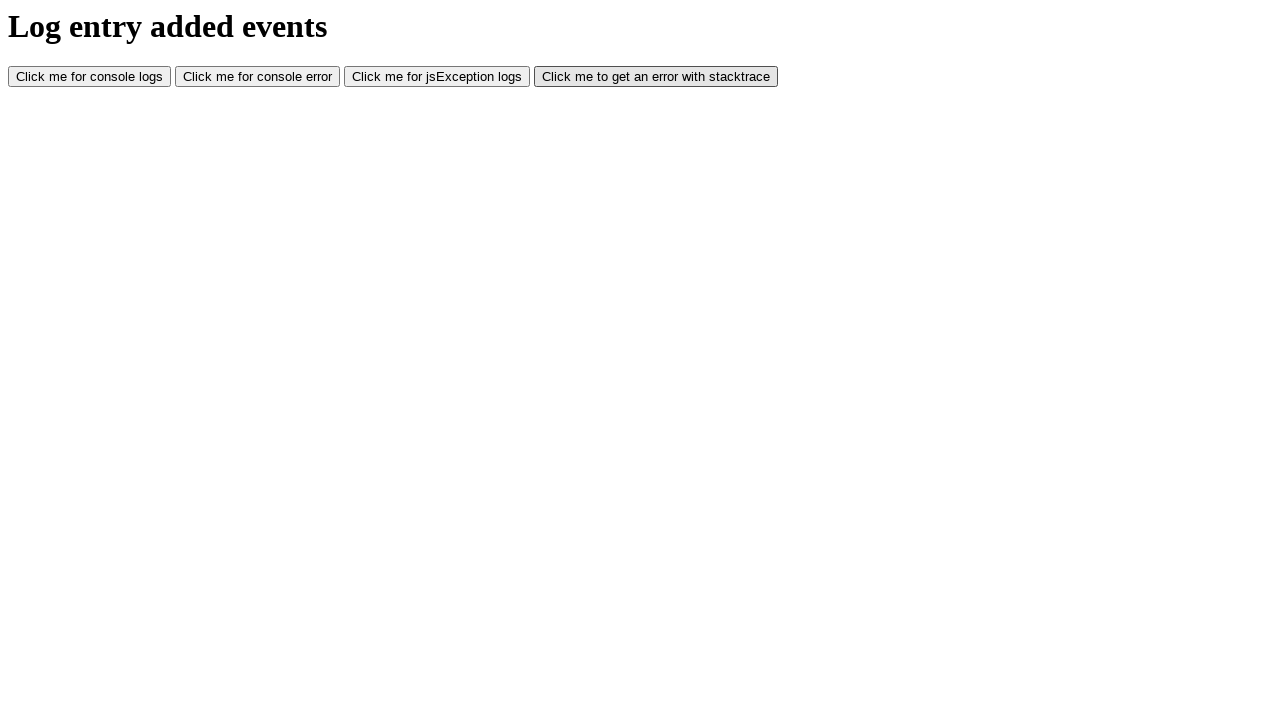

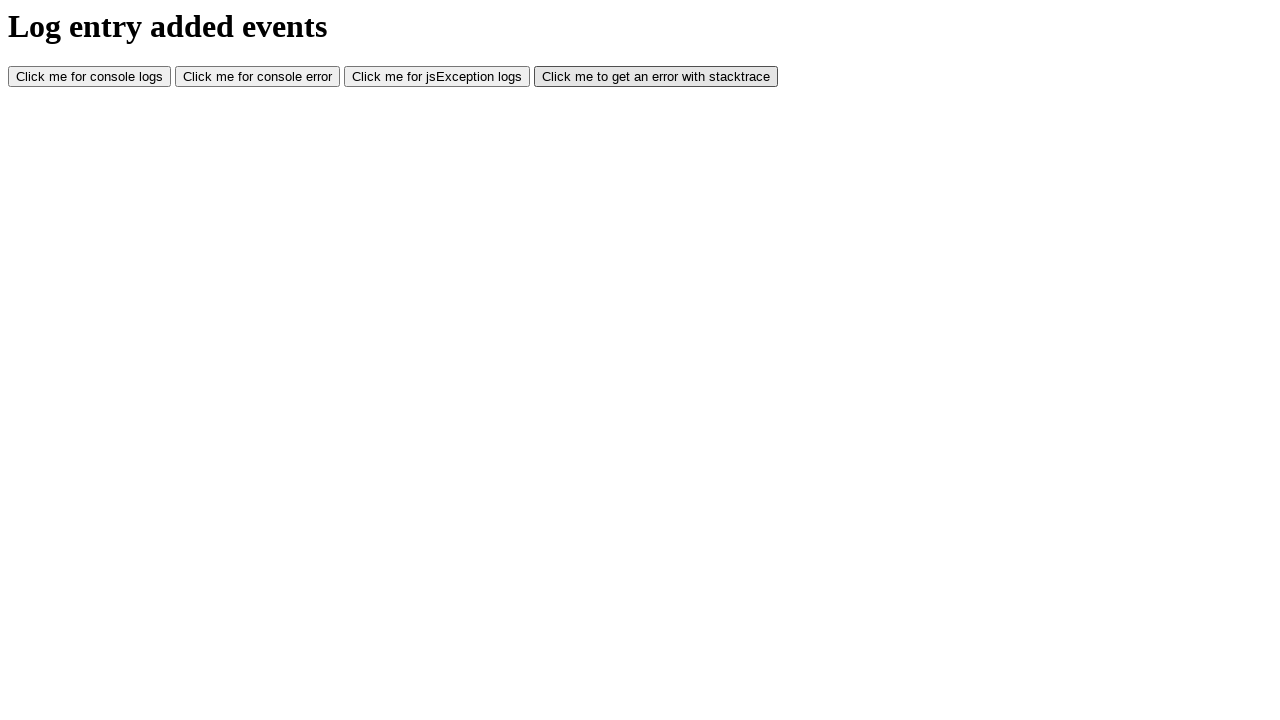